Navigates to demoqa.com, clicks on the Forms section, then clicks on Practice Form to access the practice form page

Starting URL: https://demoqa.com

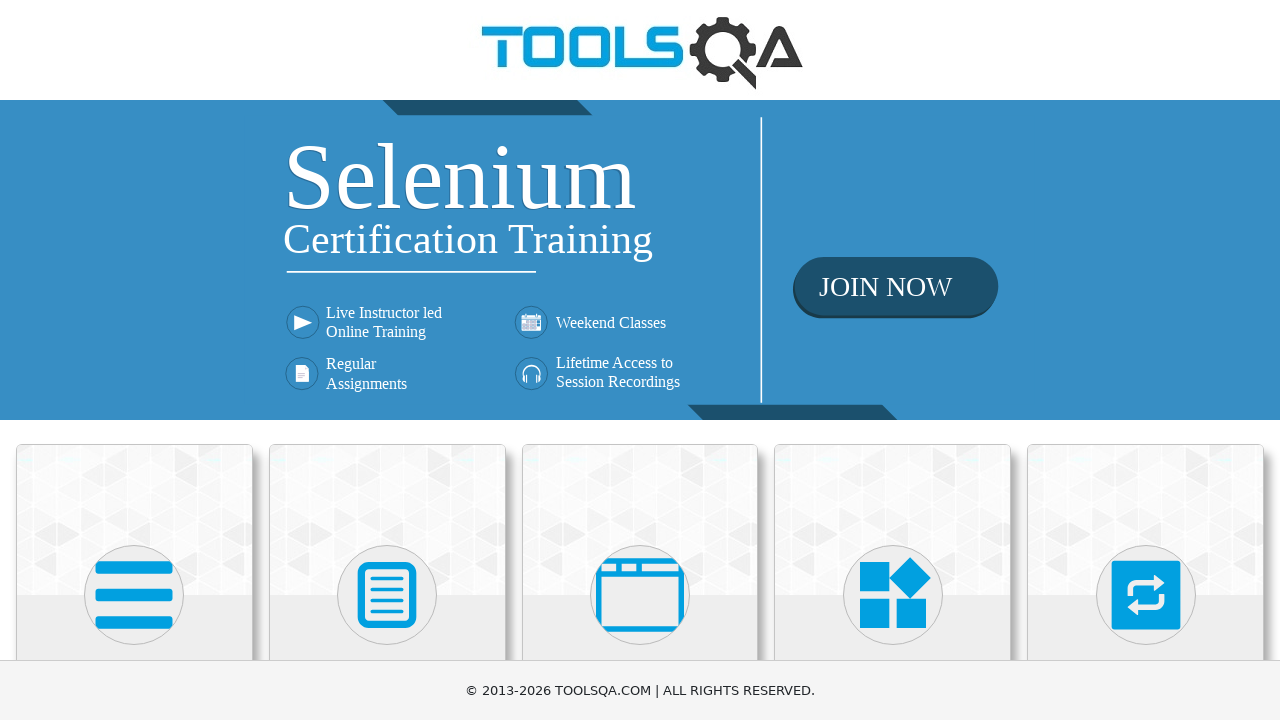

Clicked on Forms section at (387, 360) on text=Forms
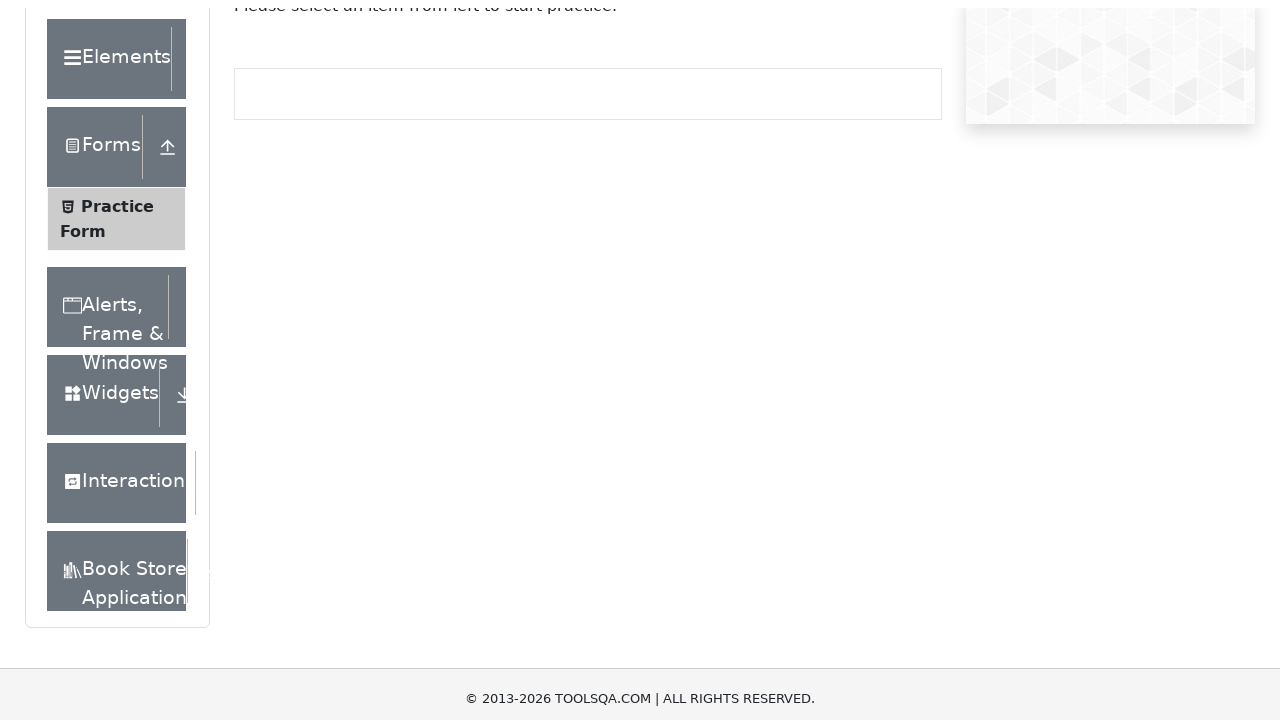

Clicked on Practice Form menu item at (117, 336) on text=Practice Form
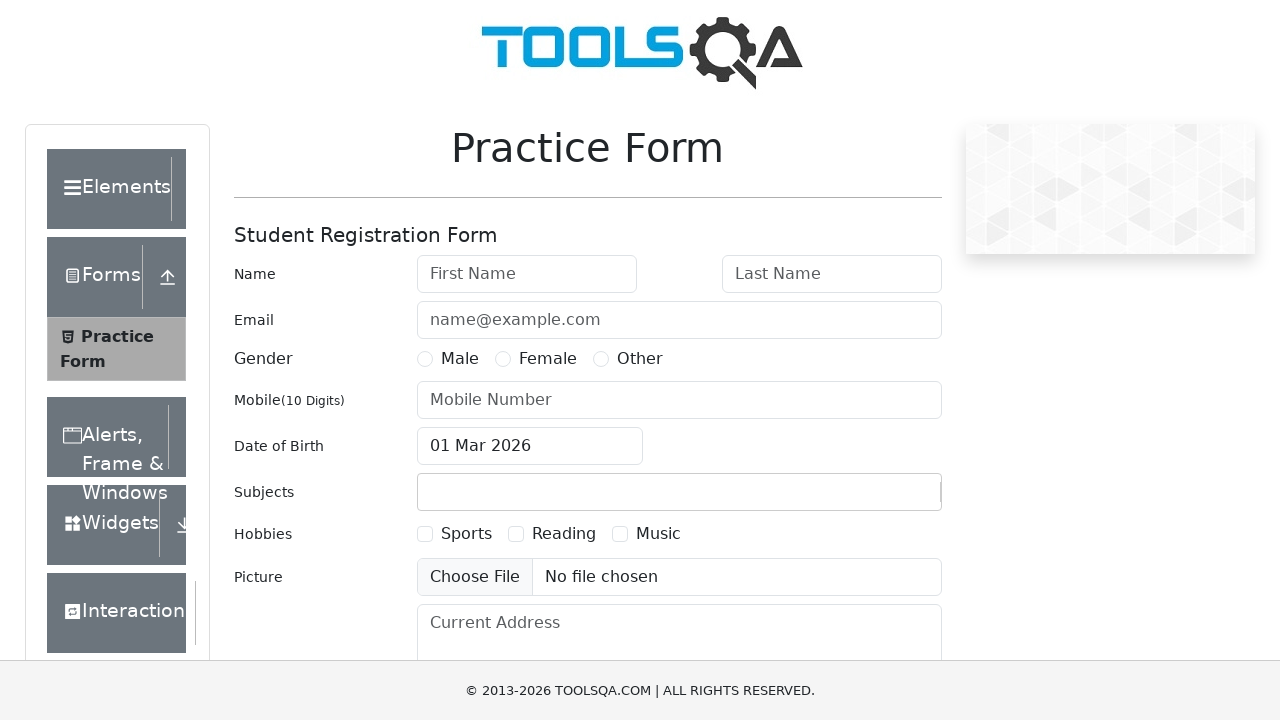

Practice form page loaded - Student Registration Form visible
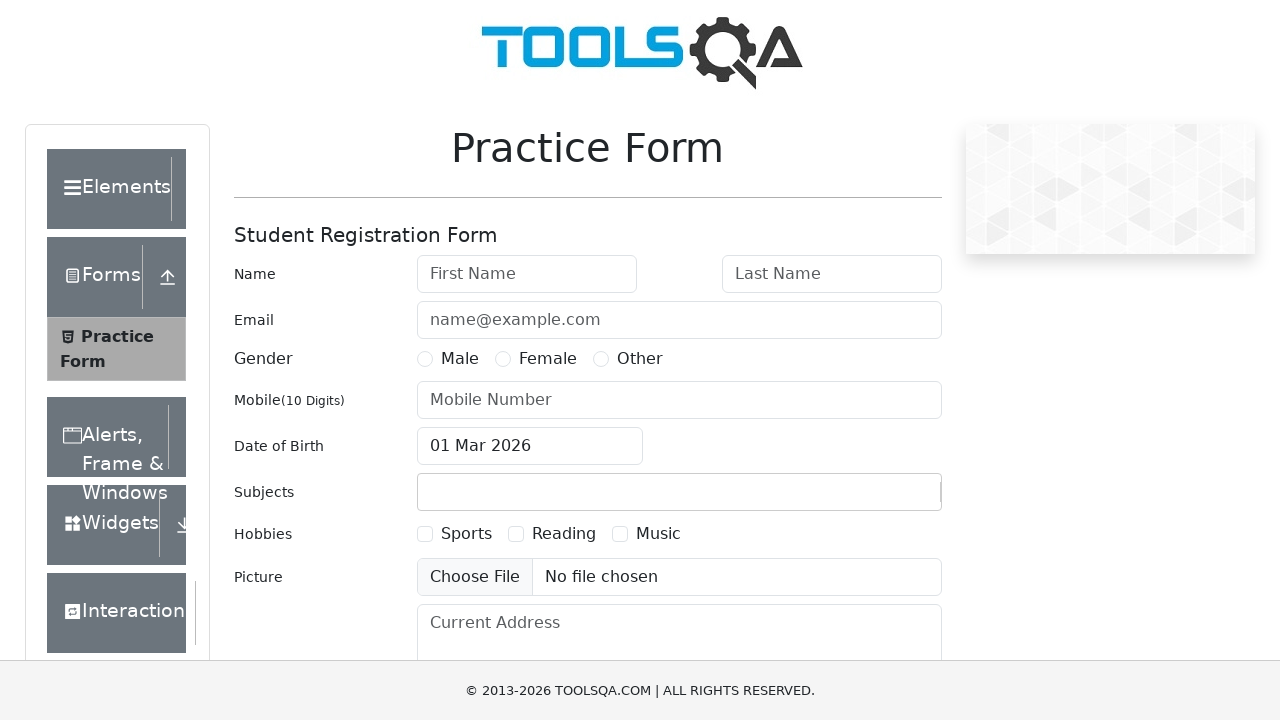

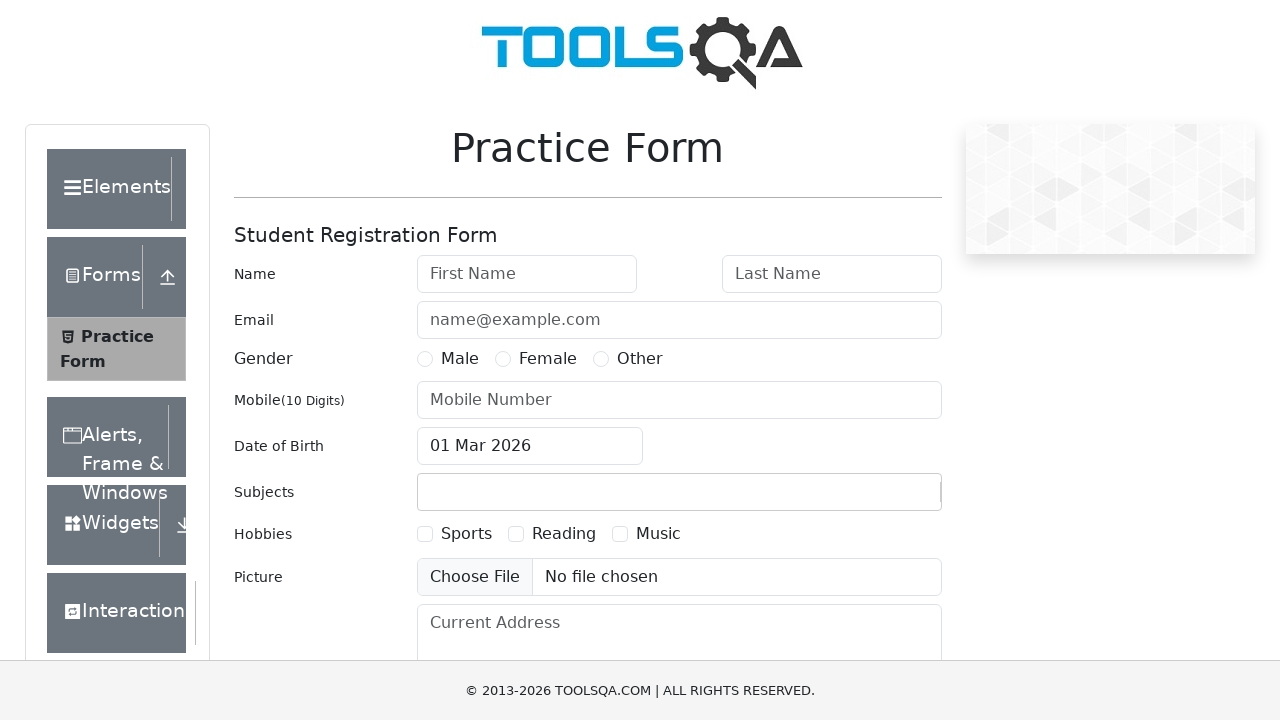